Tests the Python.org website search functionality by entering "pycon" as a search query and submitting the form

Starting URL: http://www.python.org

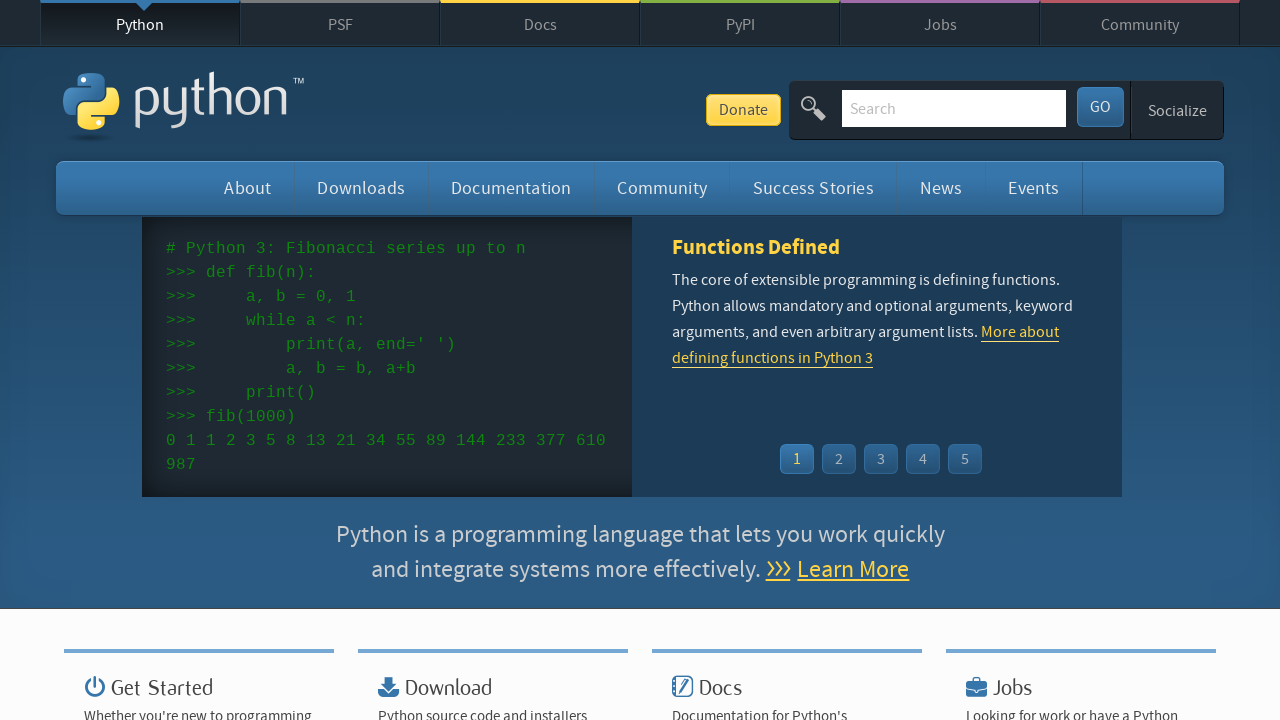

Filled search box with 'pycon' query on input[name='q']
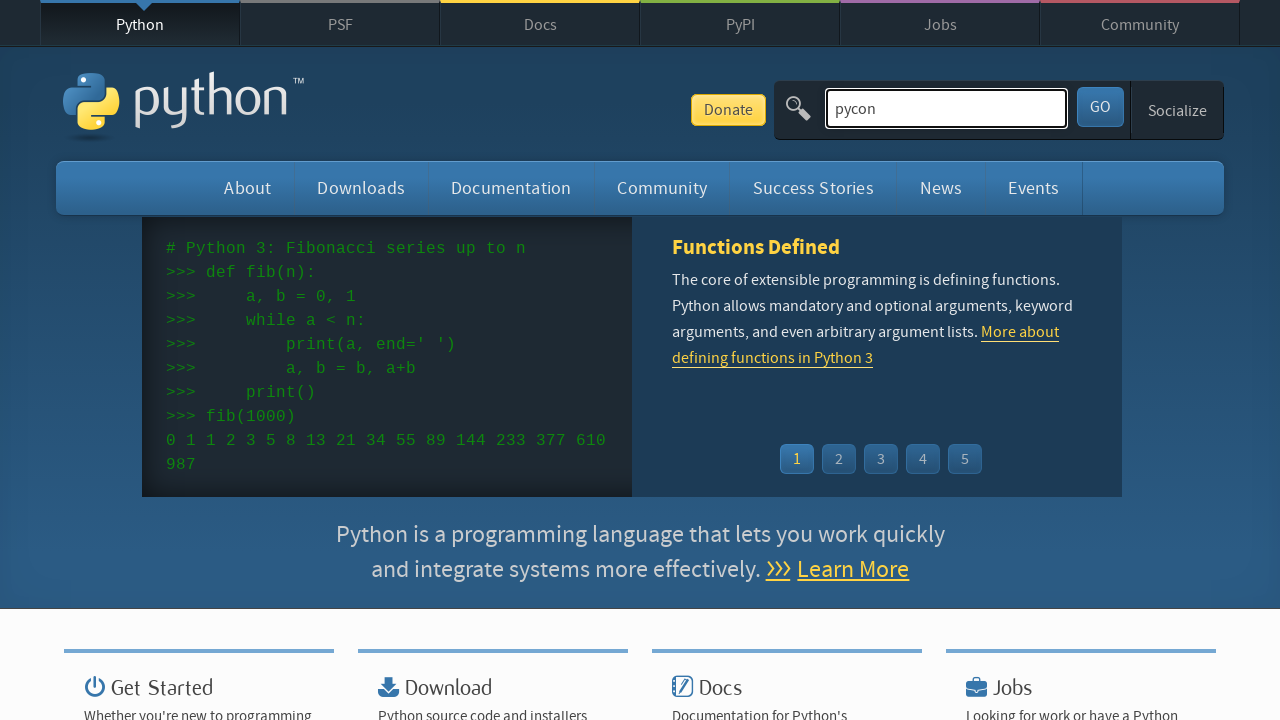

Pressed Enter to submit search form on input[name='q']
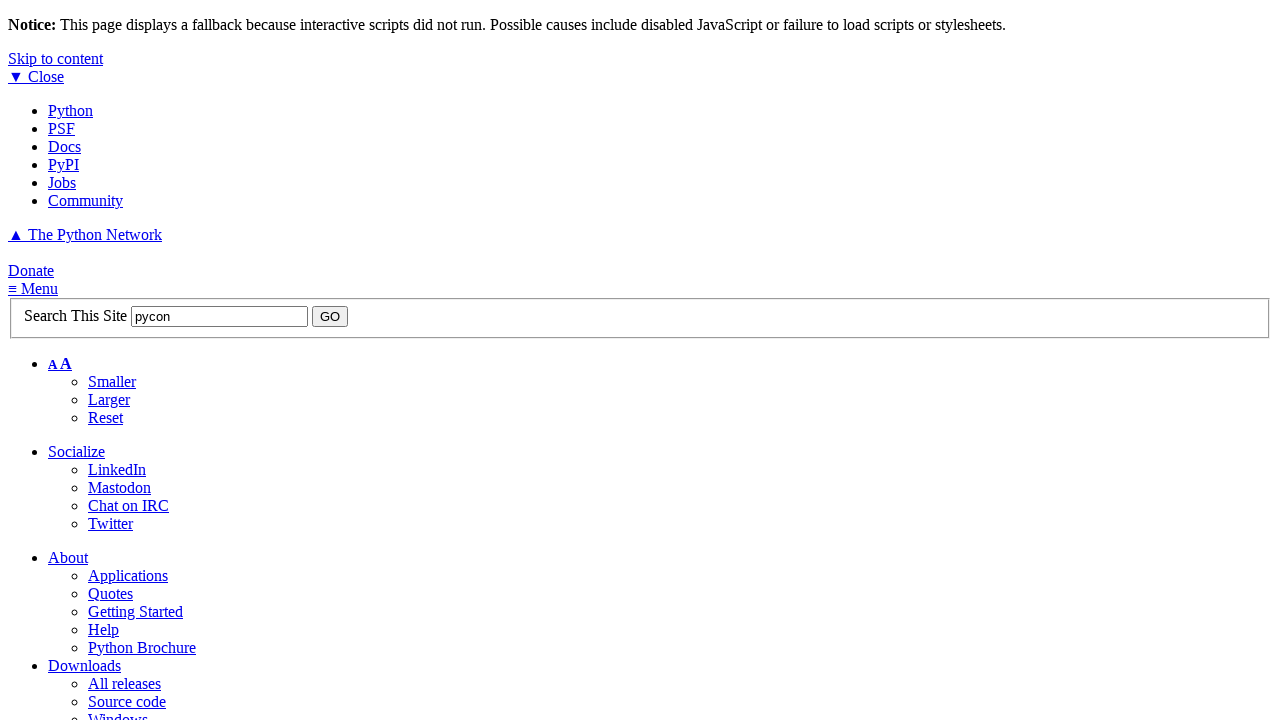

Search results loaded and network idle
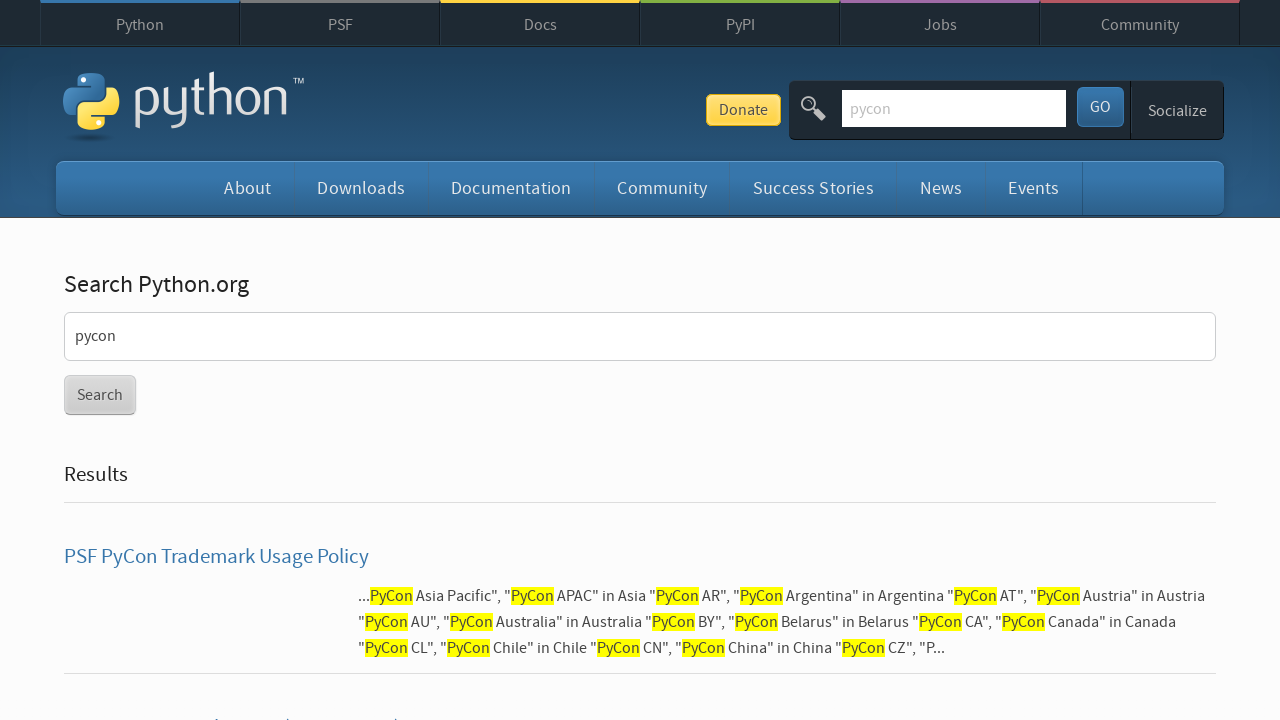

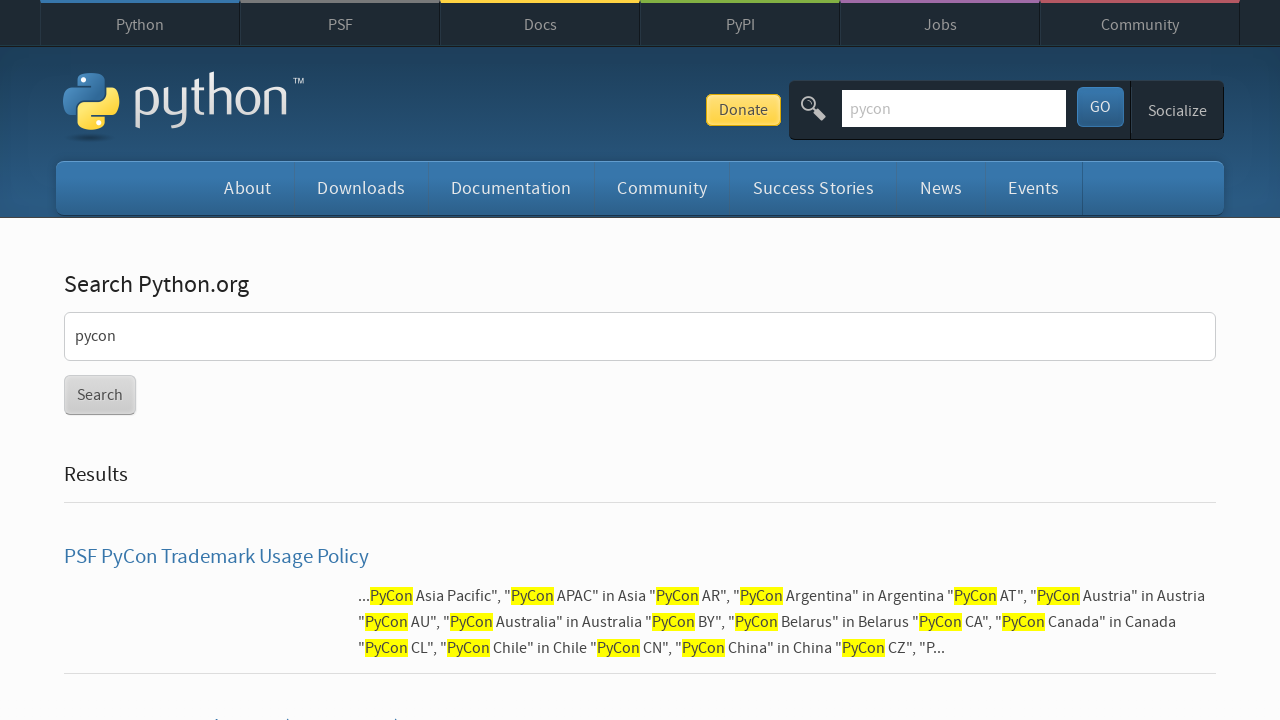